Tests waiting for all messages to load on a page with dynamically loading content

Starting URL: https://eviltester.github.io/synchole/messages.html

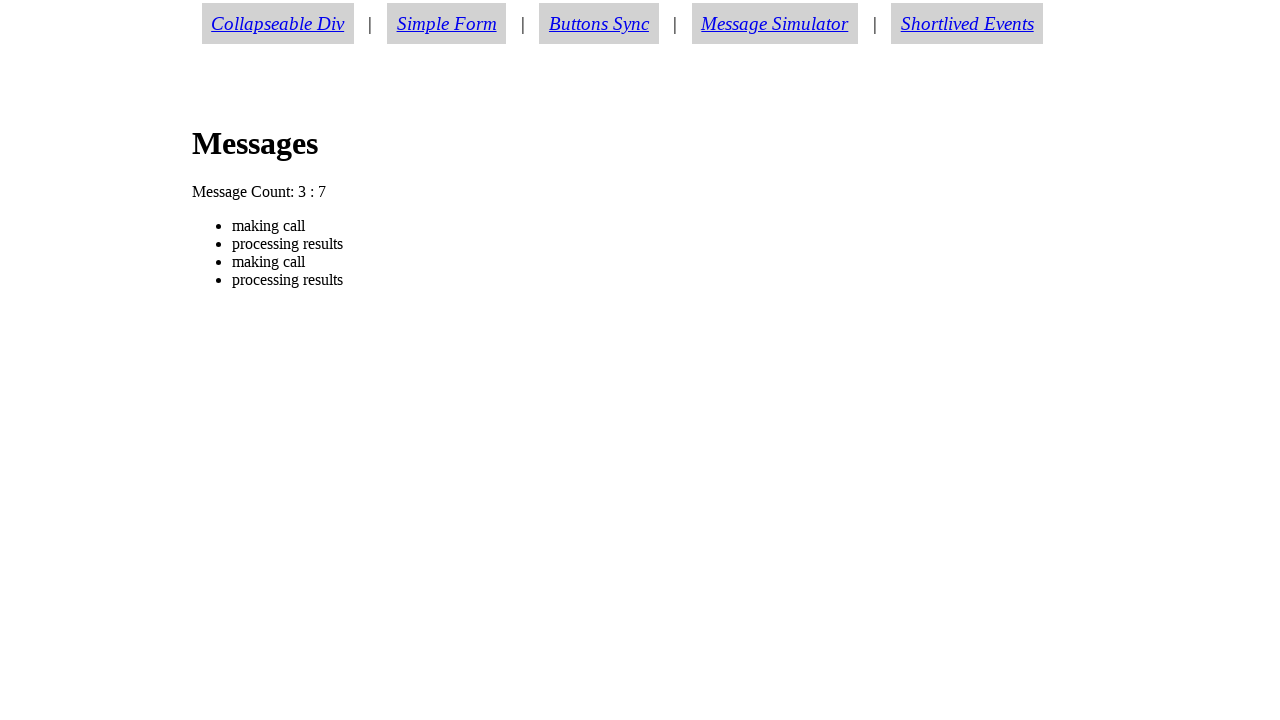

First message element became visible
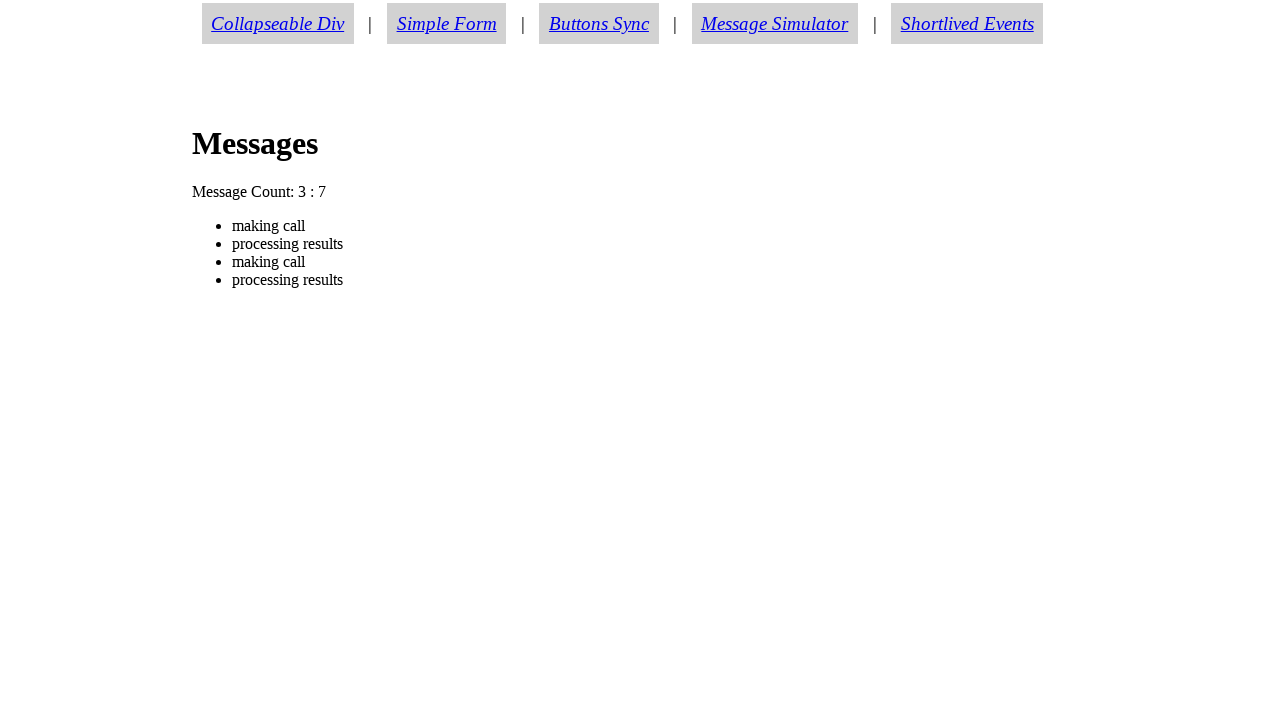

Waited 2 seconds for all messages to load dynamically
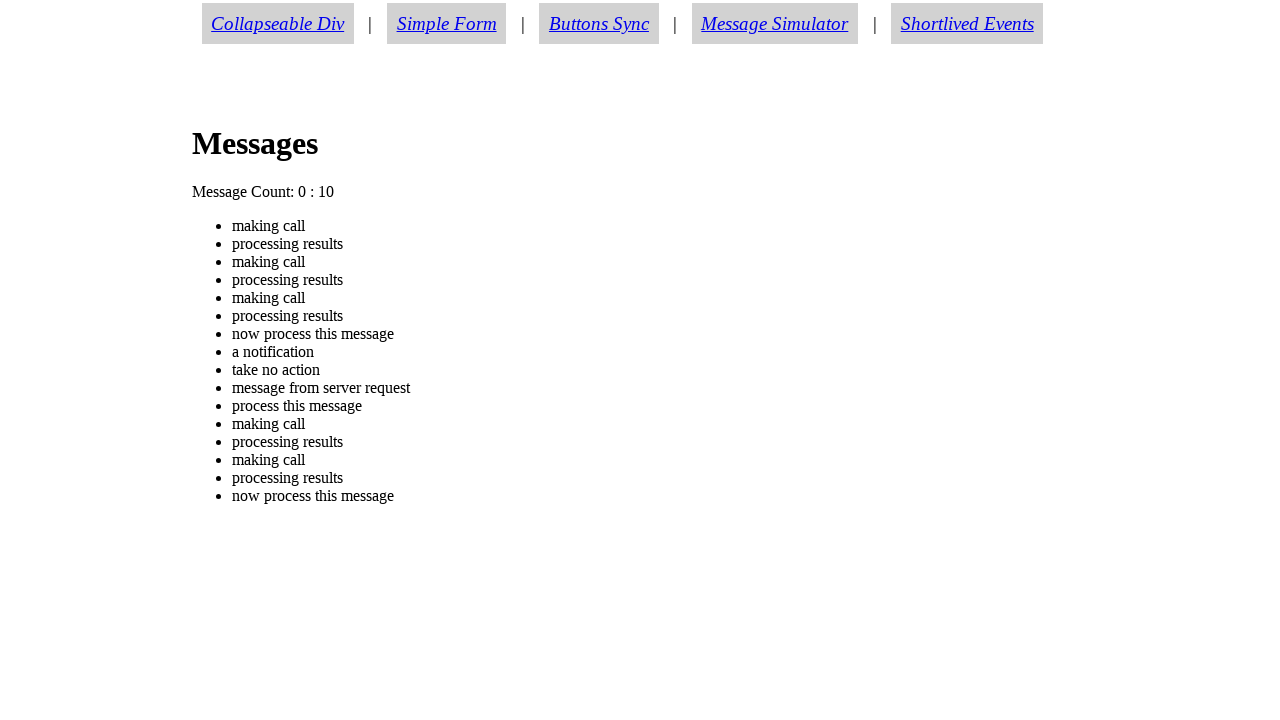

Retrieved all messages from list - total count: 16
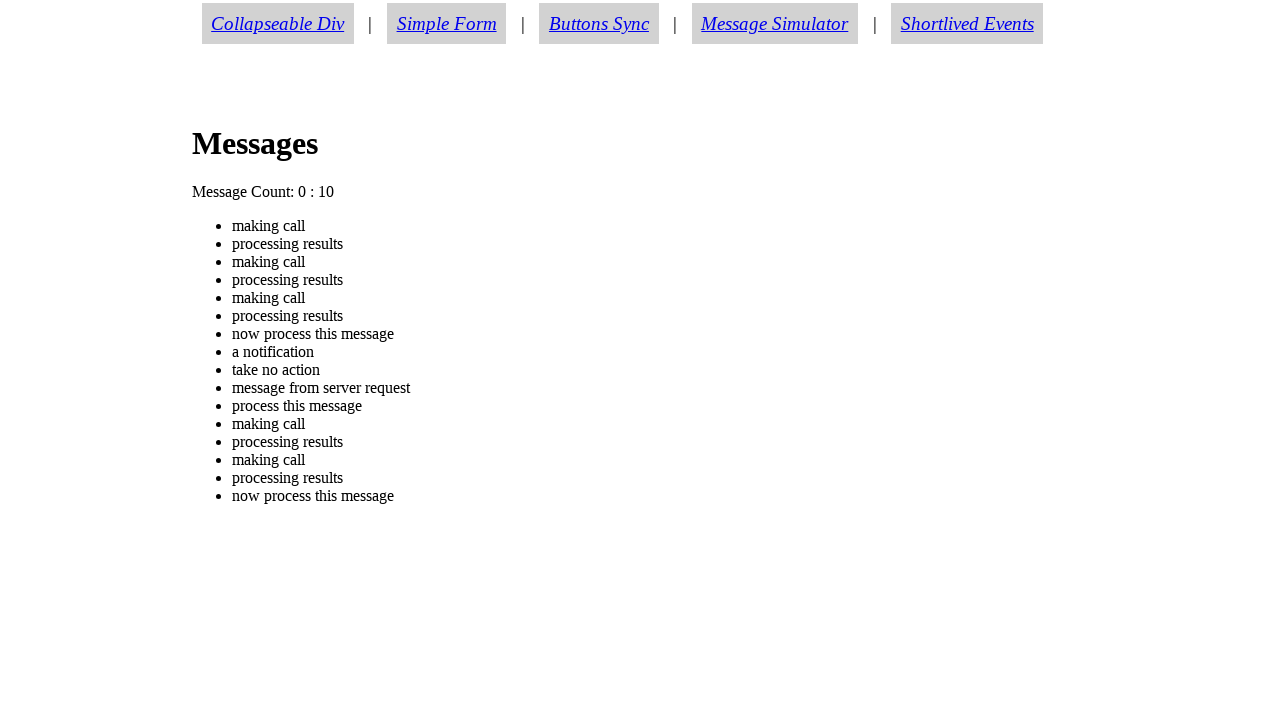

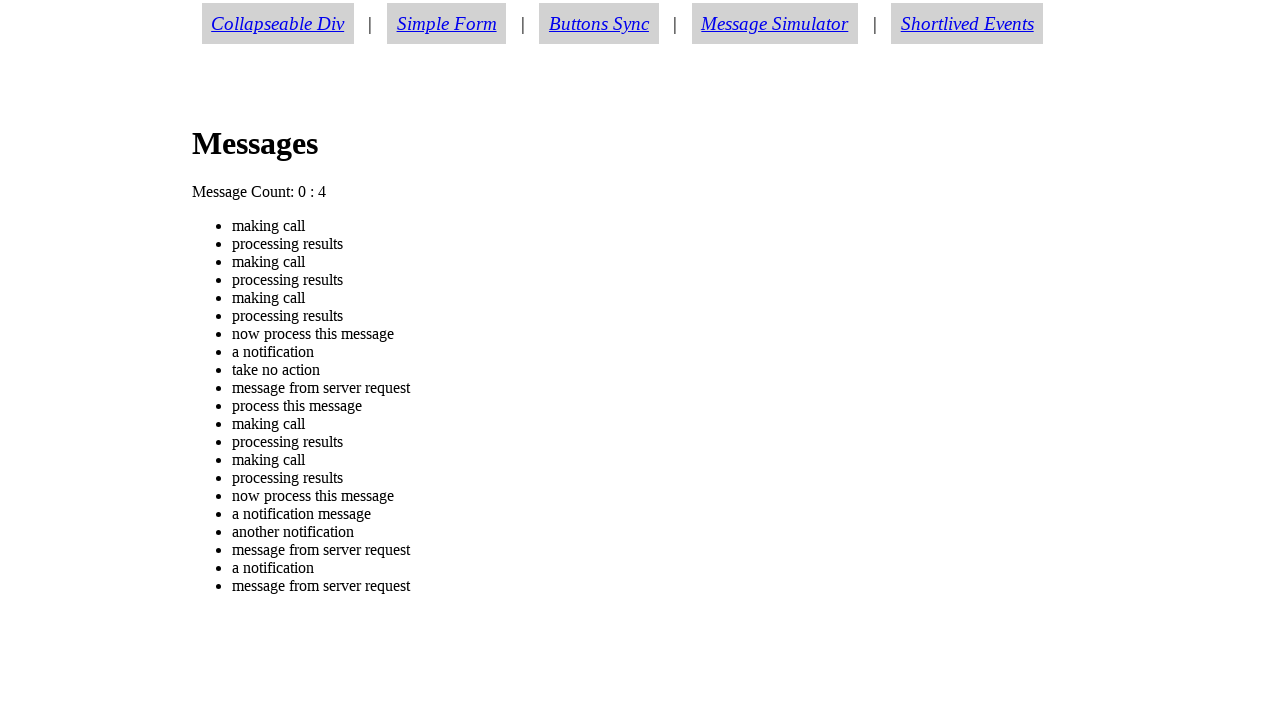